Tests the calculator functionality by clicking number buttons to enter 279, clicking the plus operator, entering 122, and verifying the output display shows the calculation.

Starting URL: https://www.calculator.net/

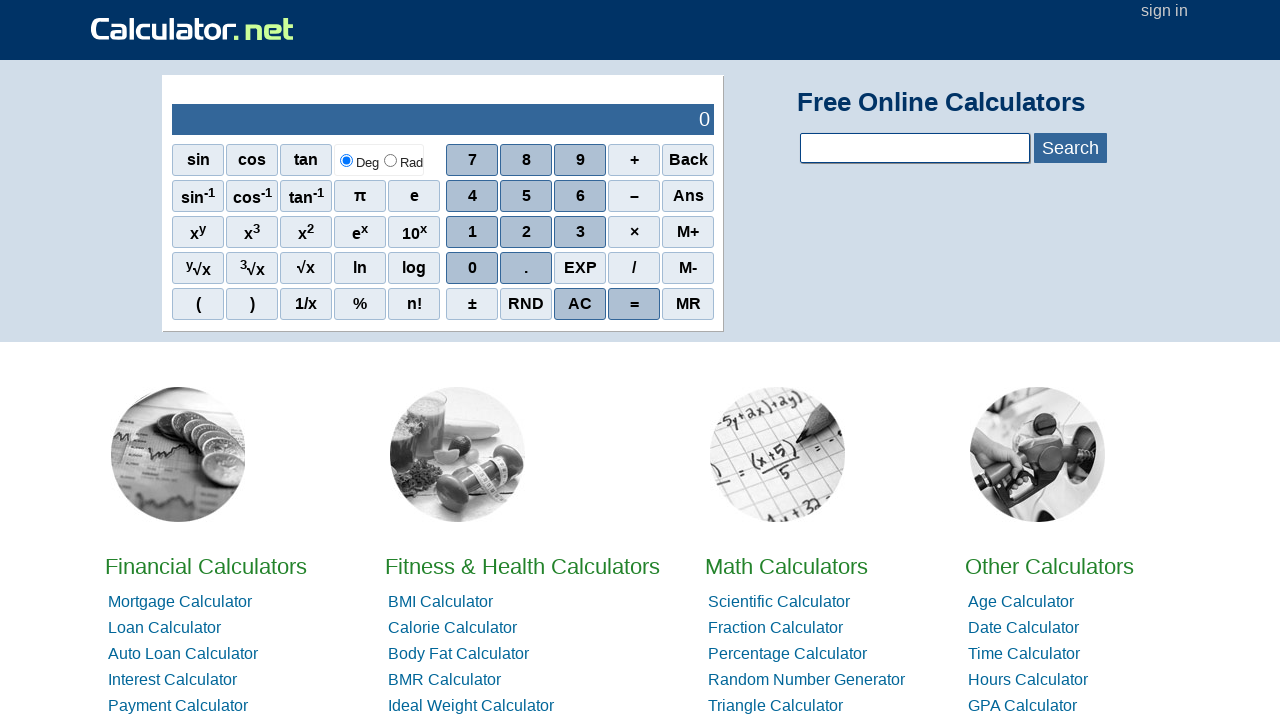

Navigated to calculator.net
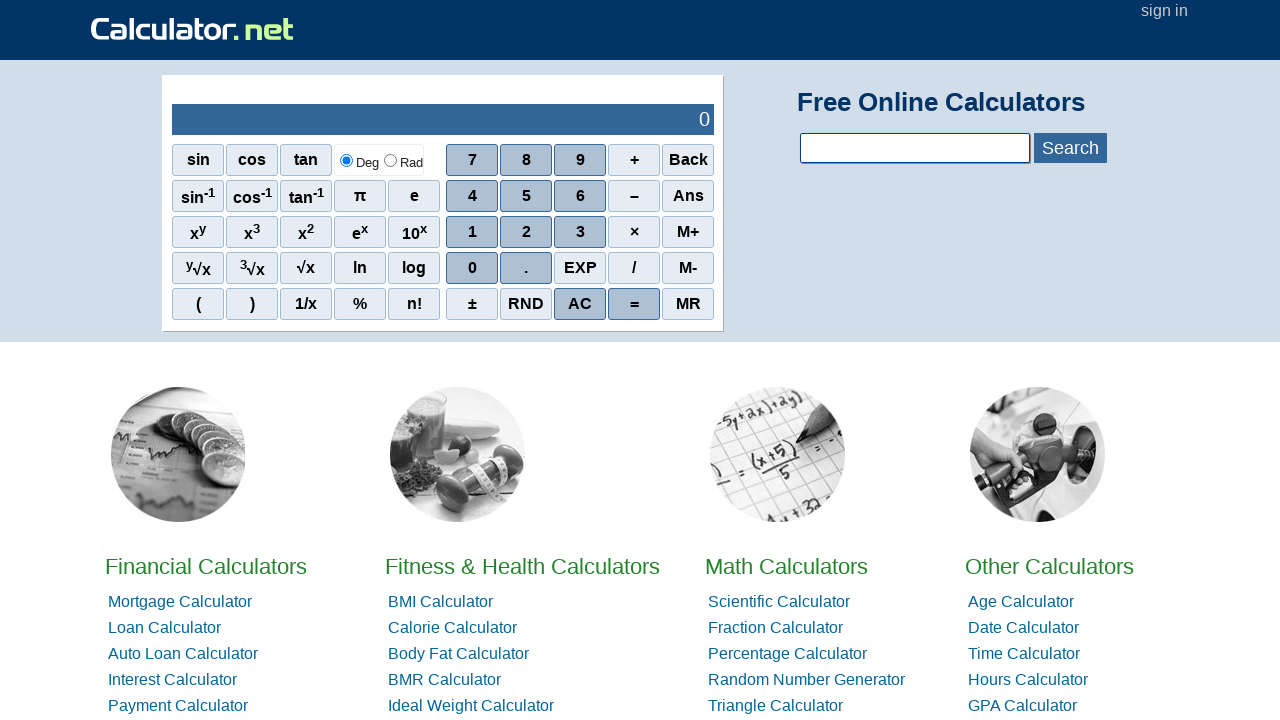

Clicked number 2 at (526, 232) on span[onclick="r(2)"]
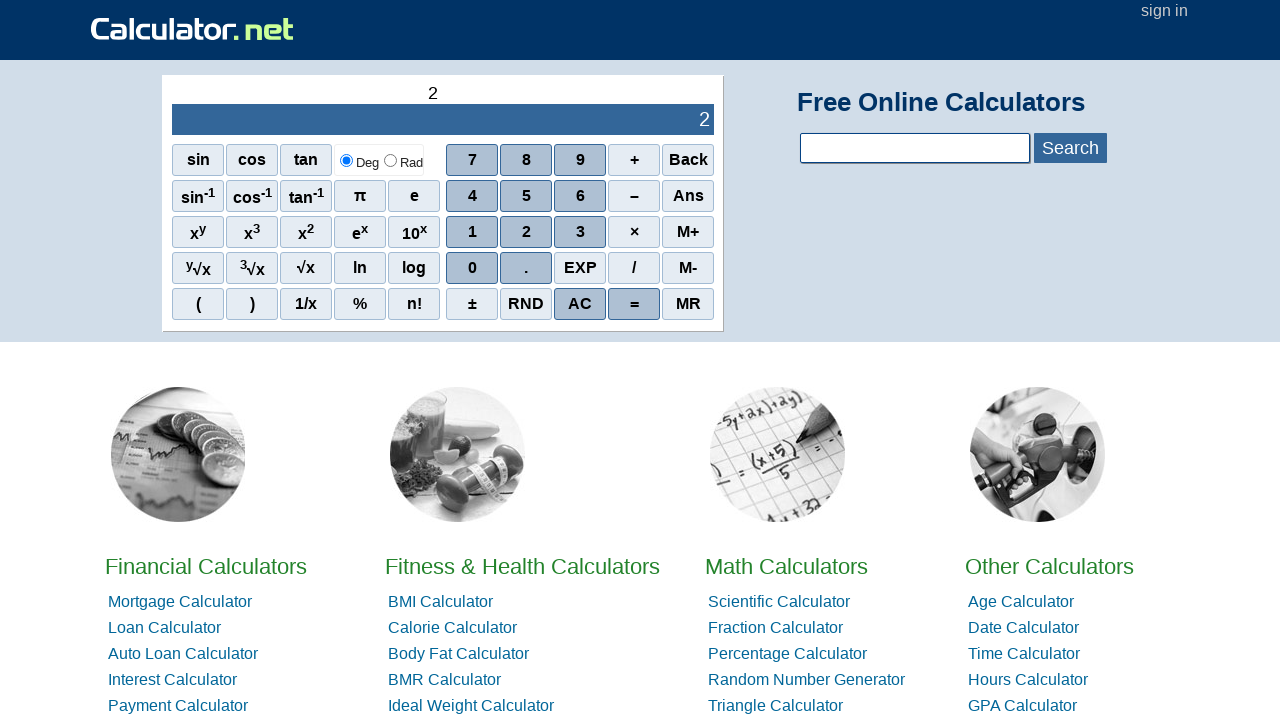

Clicked number 7 at (472, 160) on span[onclick="r(7)"]
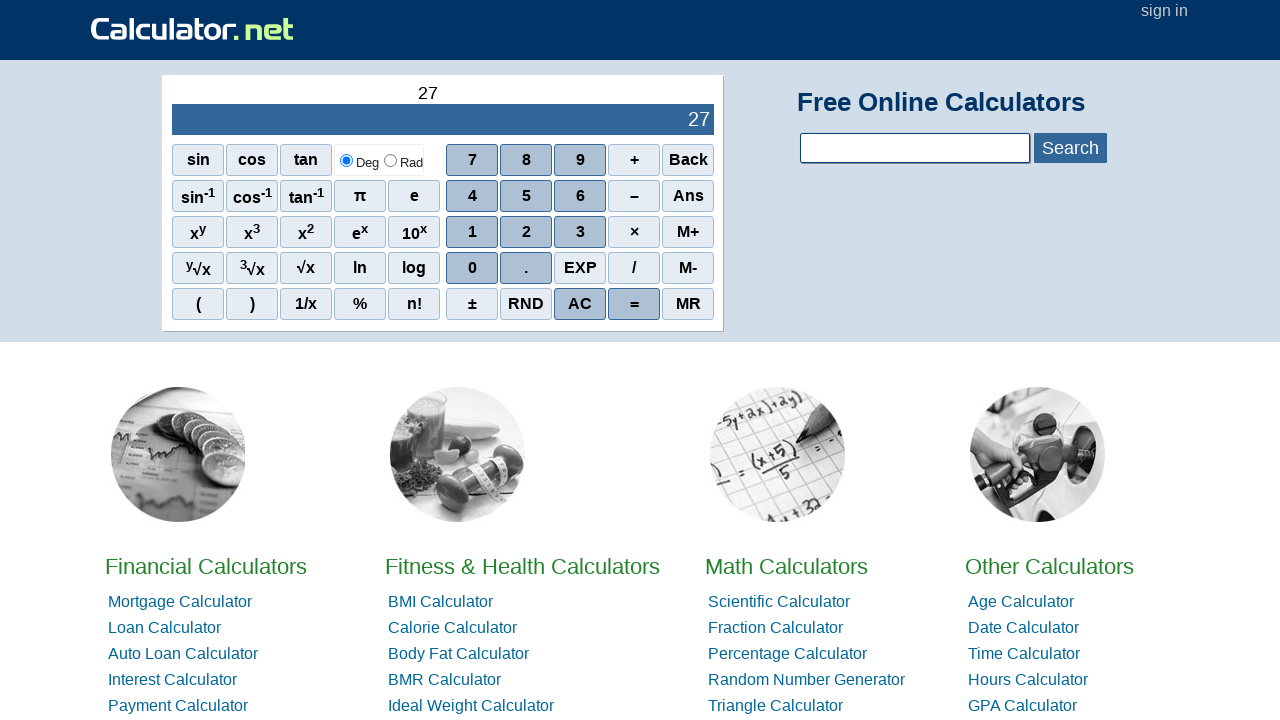

Clicked number 9 at (580, 160) on span[onclick="r(9)"]
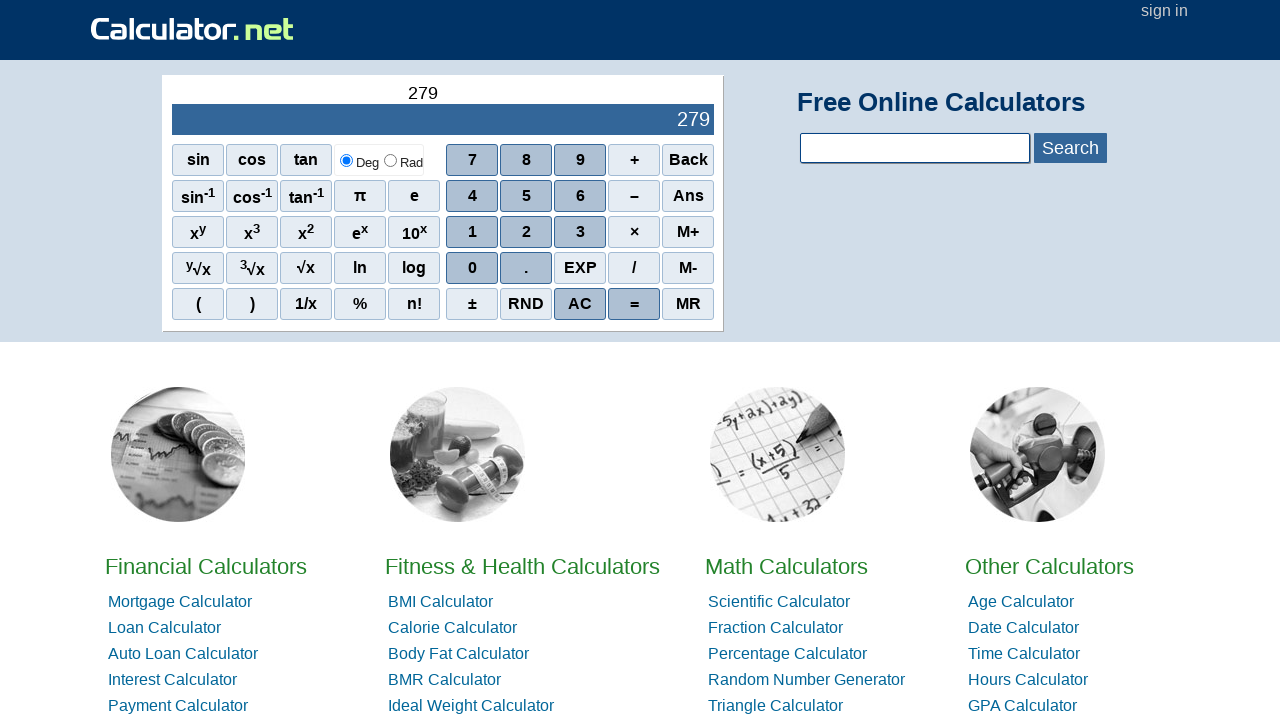

Clicked plus operator at (634, 160) on span[onclick="r('+')"]
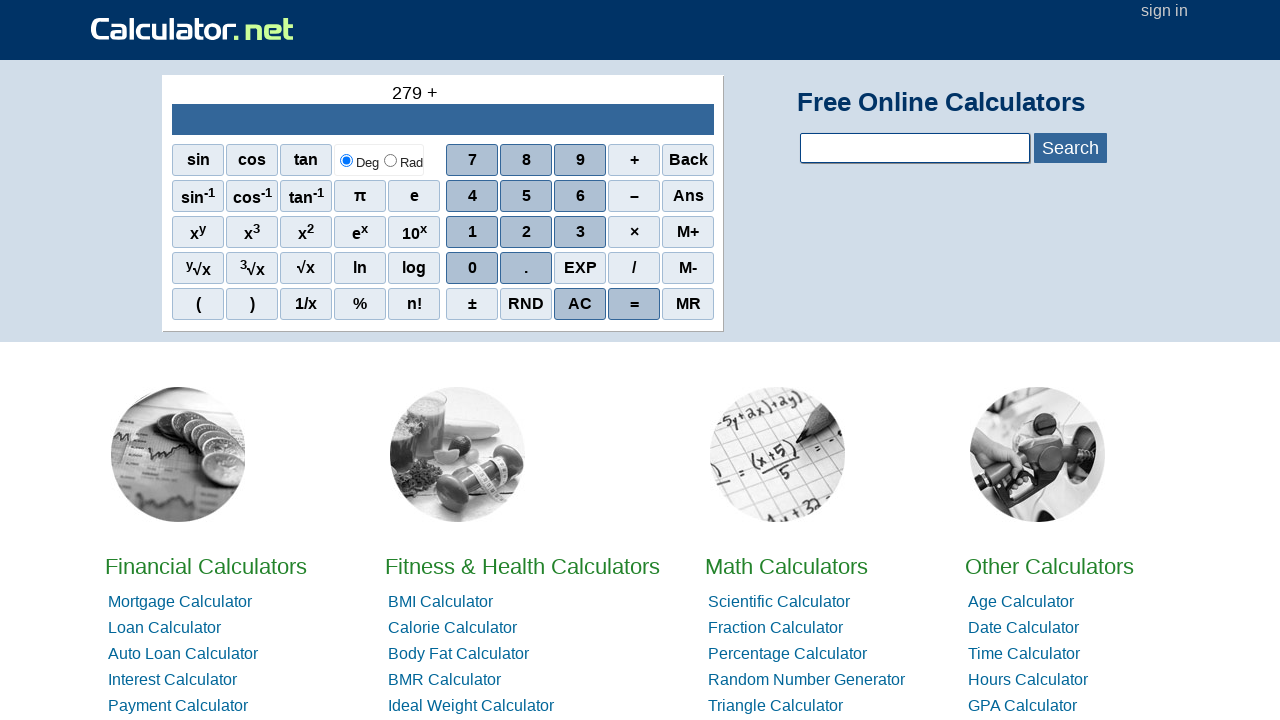

Clicked number 1 at (472, 232) on span[onclick="r(1)"]
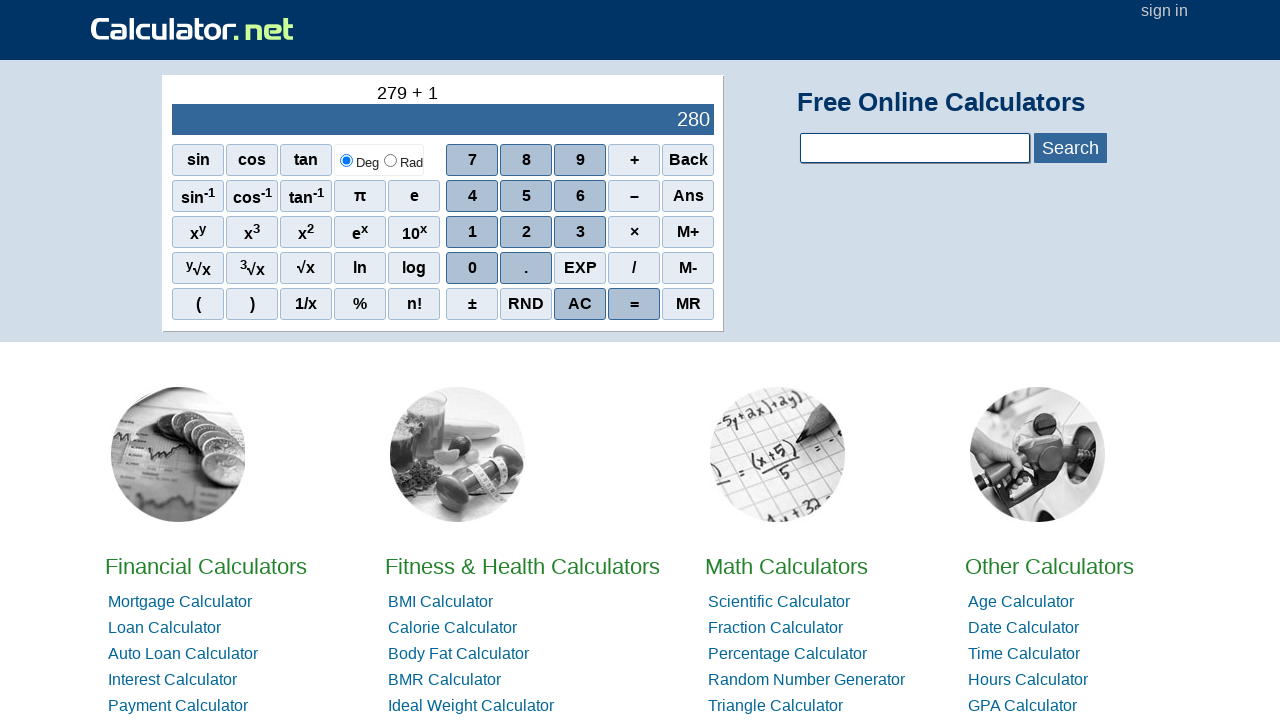

Clicked number 2 at (526, 232) on span[onclick="r(2)"]
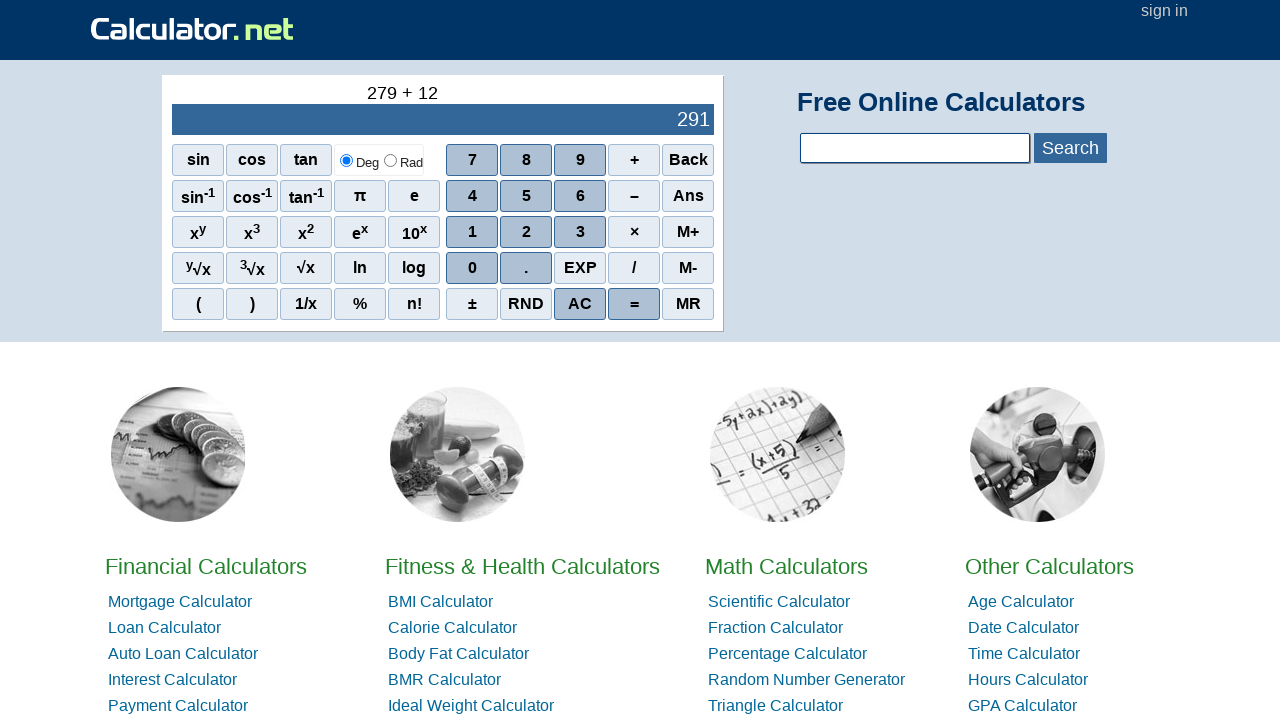

Clicked number 2 at (526, 232) on span[onclick="r(2)"]
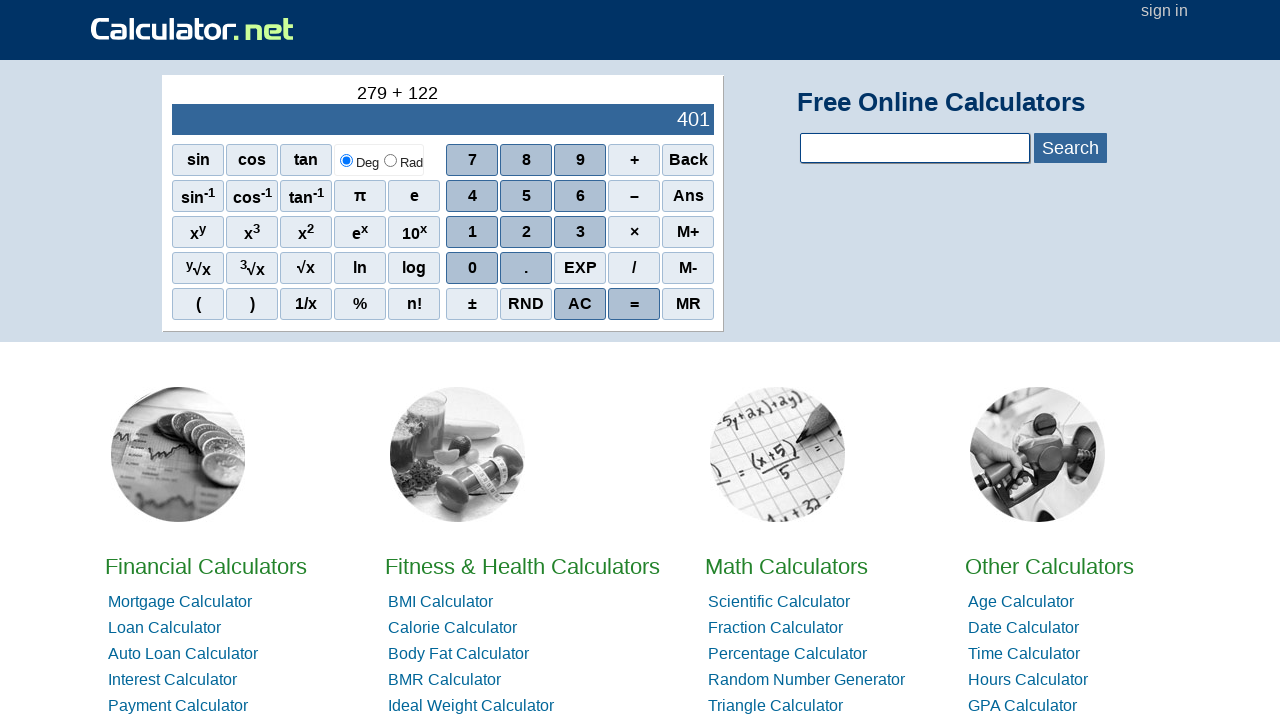

Output display loaded and calculation result verified
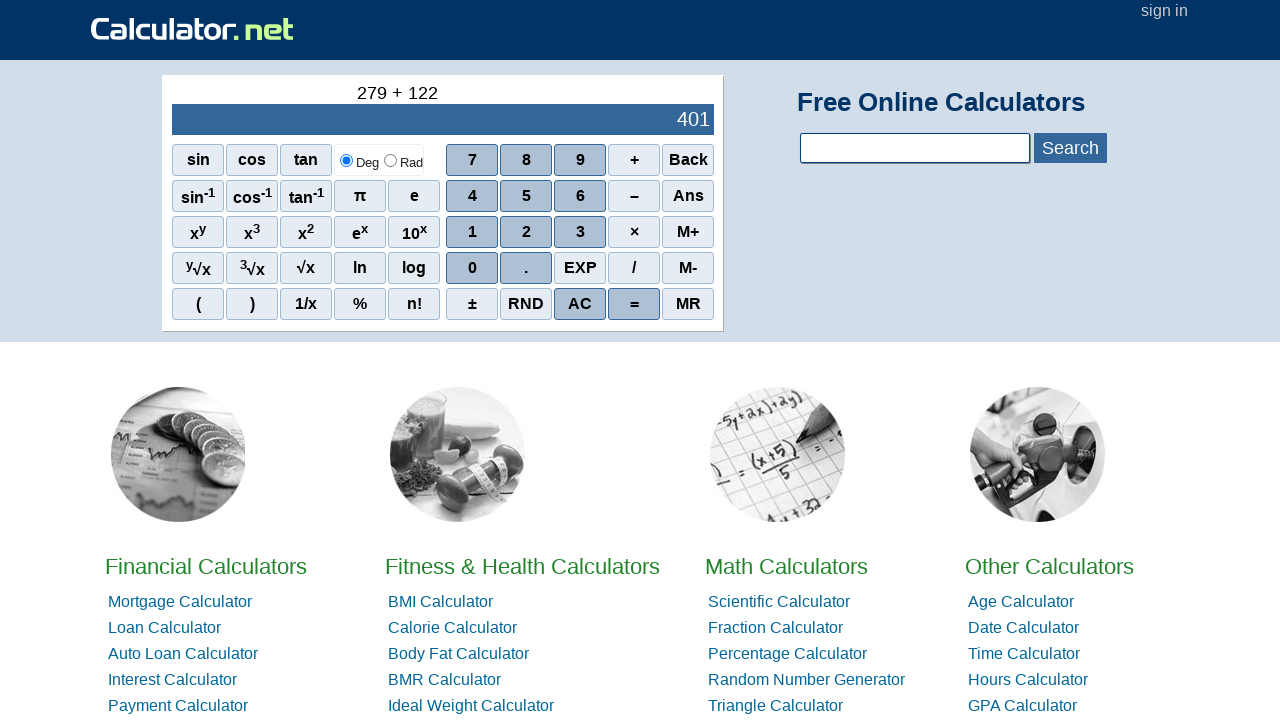

Refreshed the calculator page
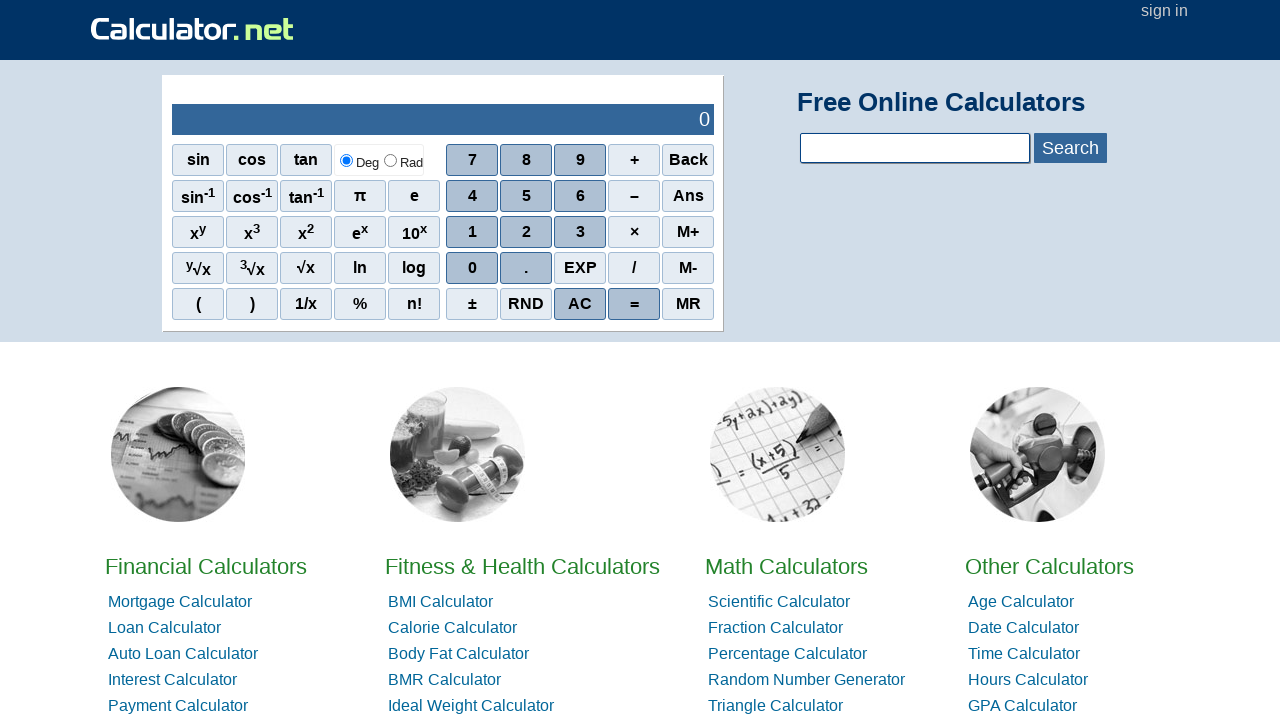

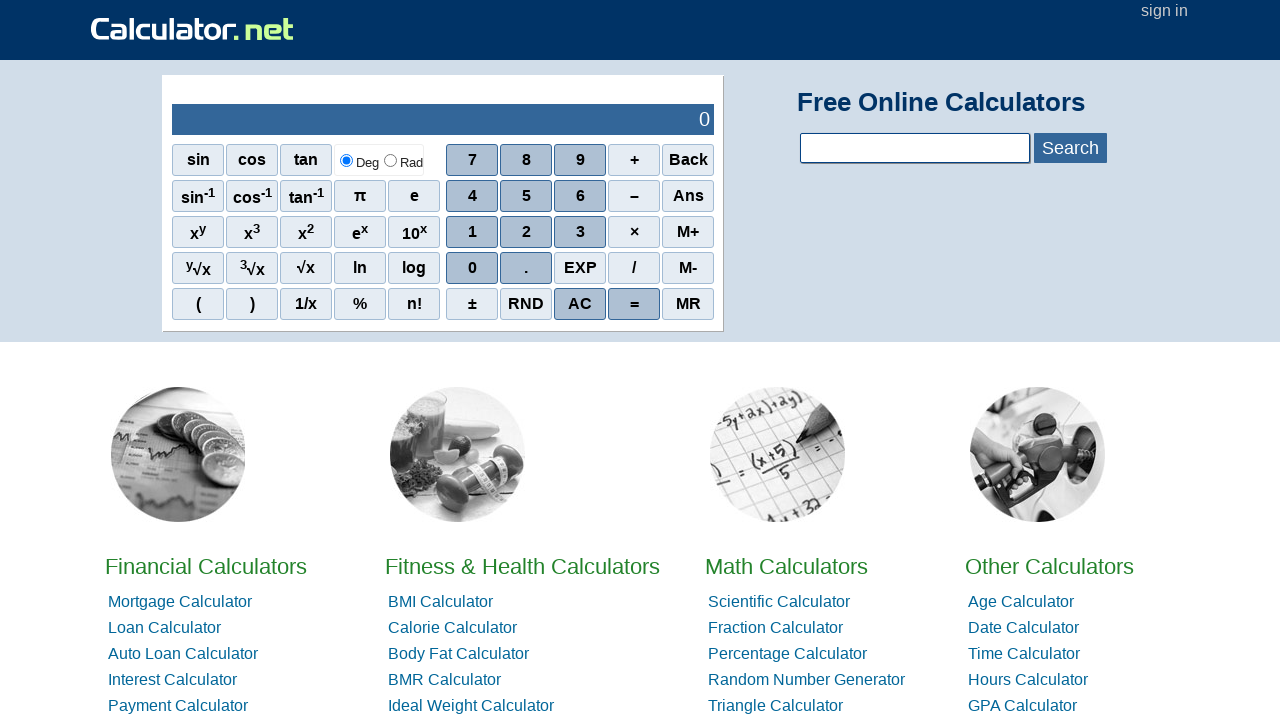